Tests the notification message page by loading it and verifying that an "Action successful" message is displayed, with retry logic if the message indicates failure.

Starting URL: http://the-internet.herokuapp.com/notification_message

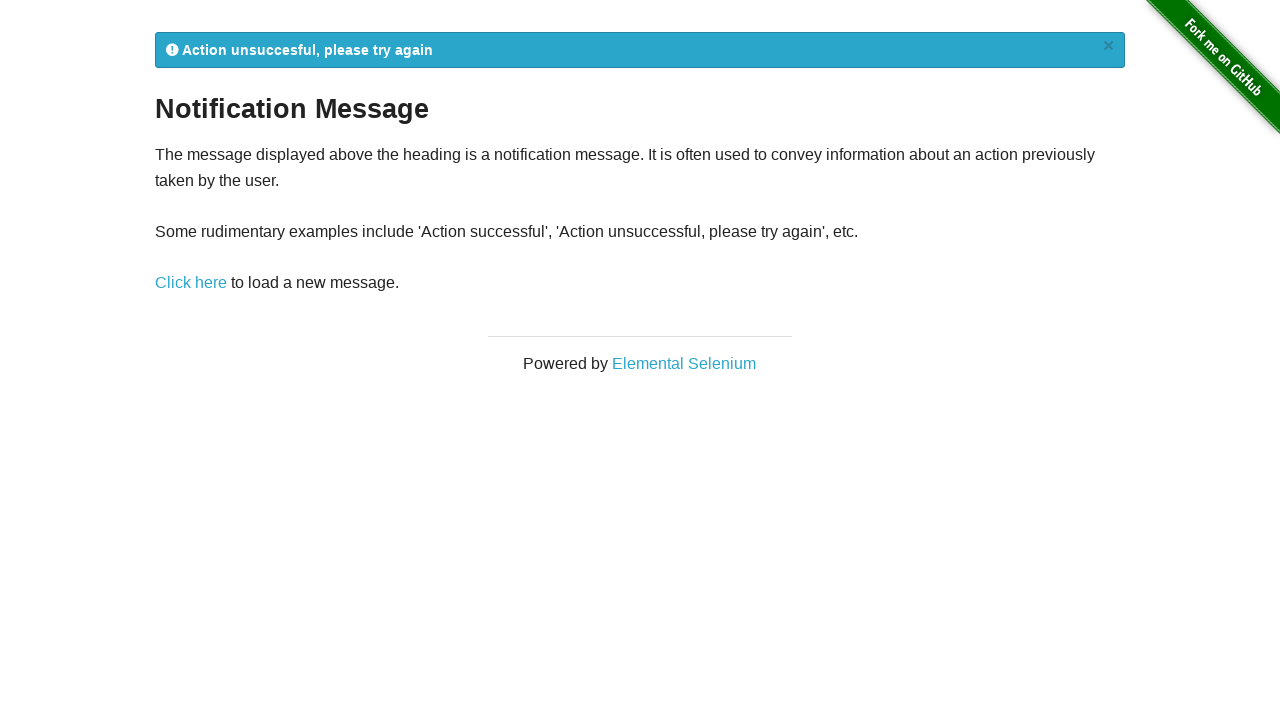

Navigated to notification message page
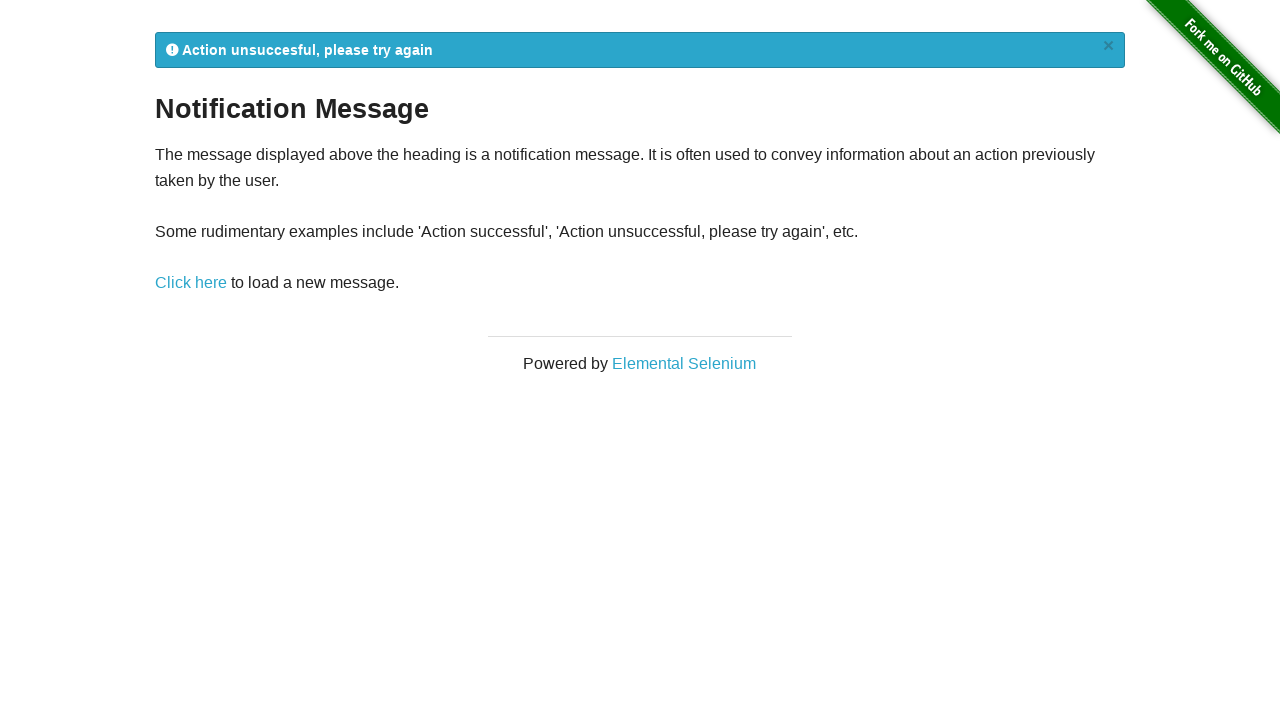

Notification message element is now visible
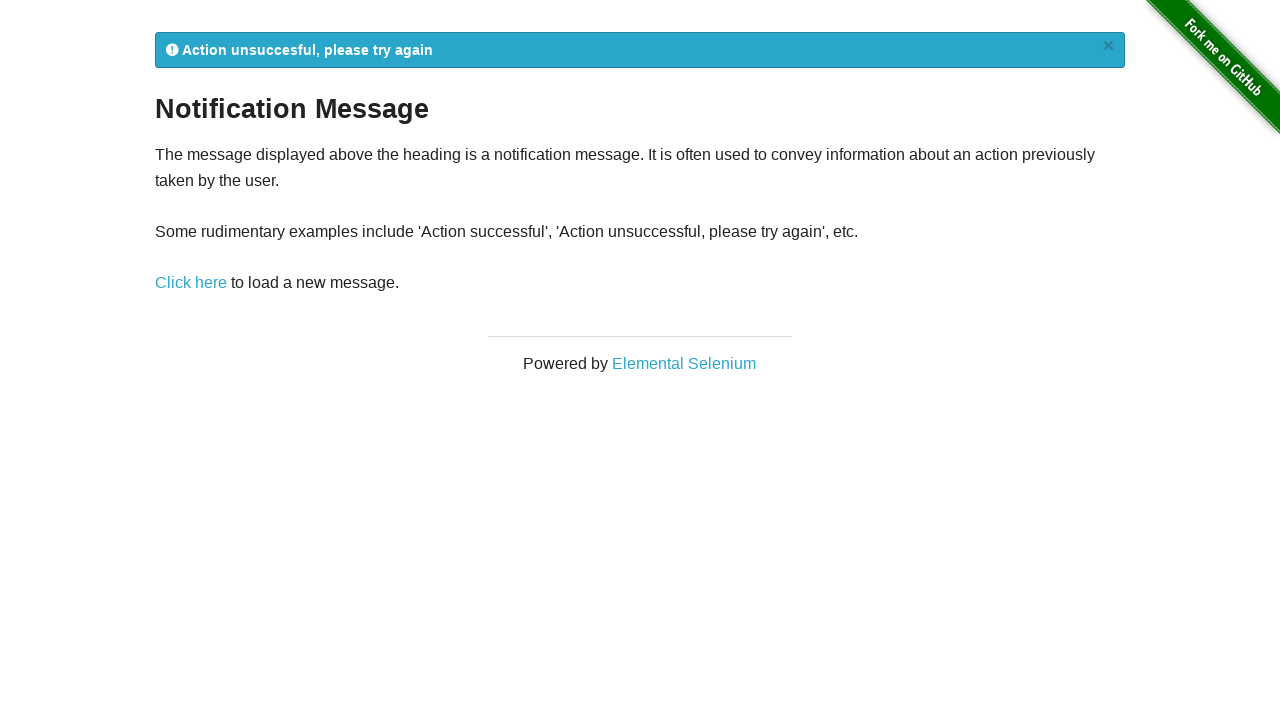

Retrieved notification message: '
            Action unsuccesful, please try again
            ×
          '
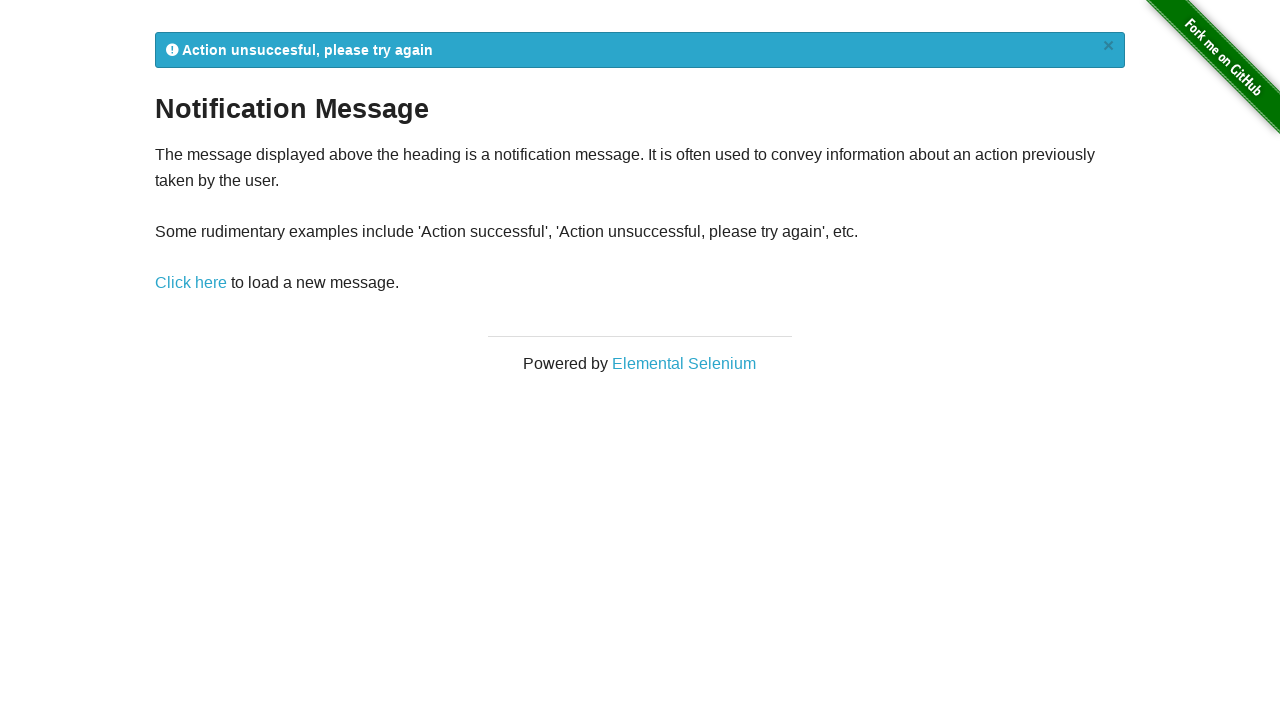

Clicked reload link (retry attempt 1) at (191, 283) on a[href='/notification_message']
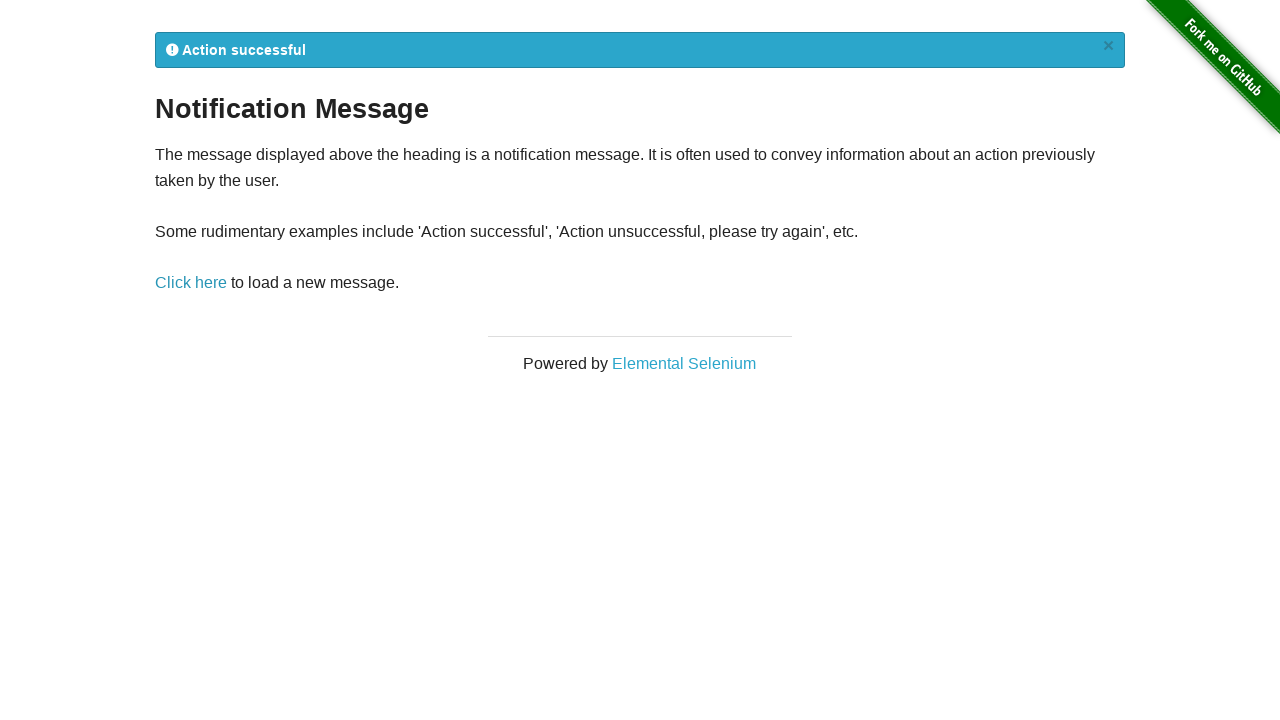

Waited for notification message after retry
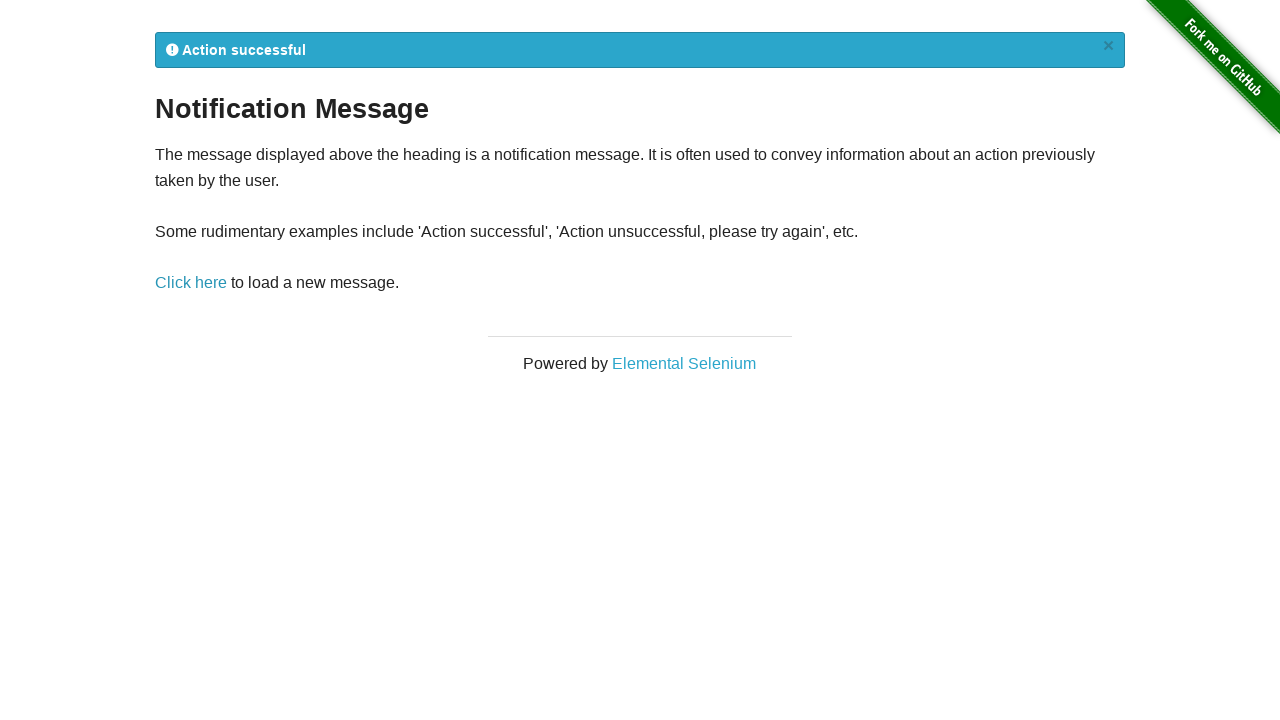

Retrieved updated notification message: '
            Action successful
            ×
          '
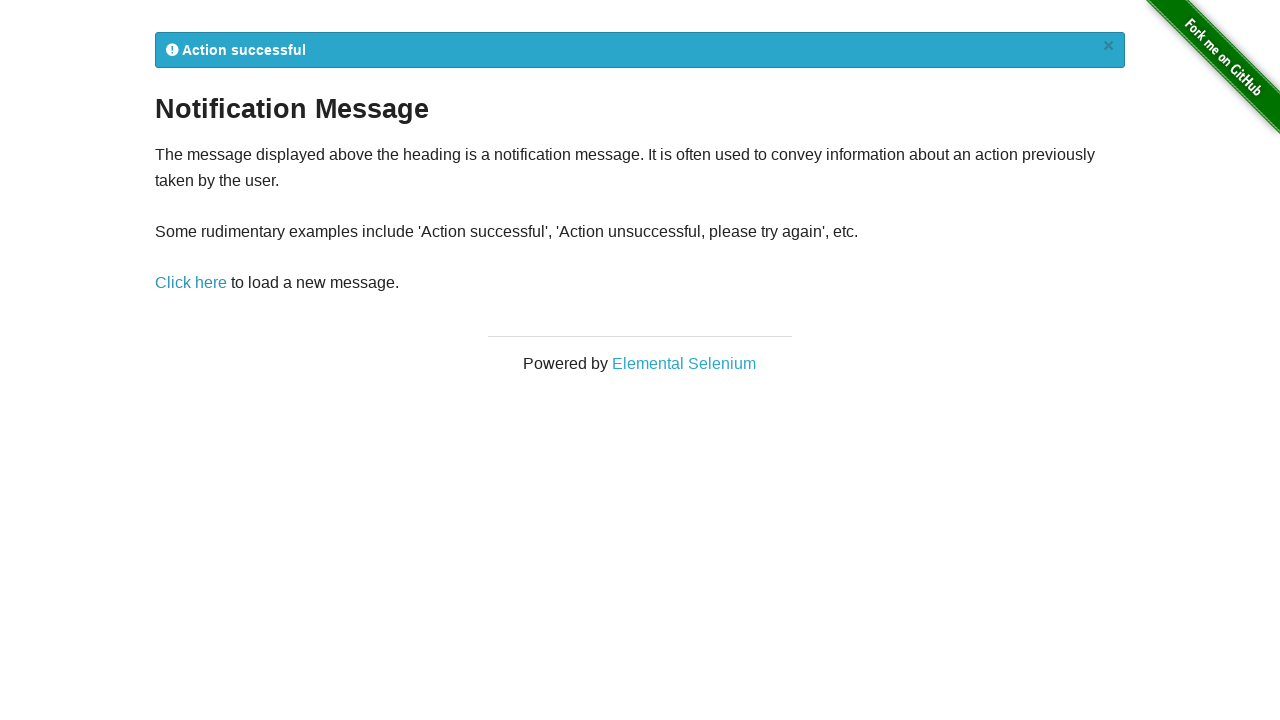

Assertion passed: notification message contains 'Action successful'
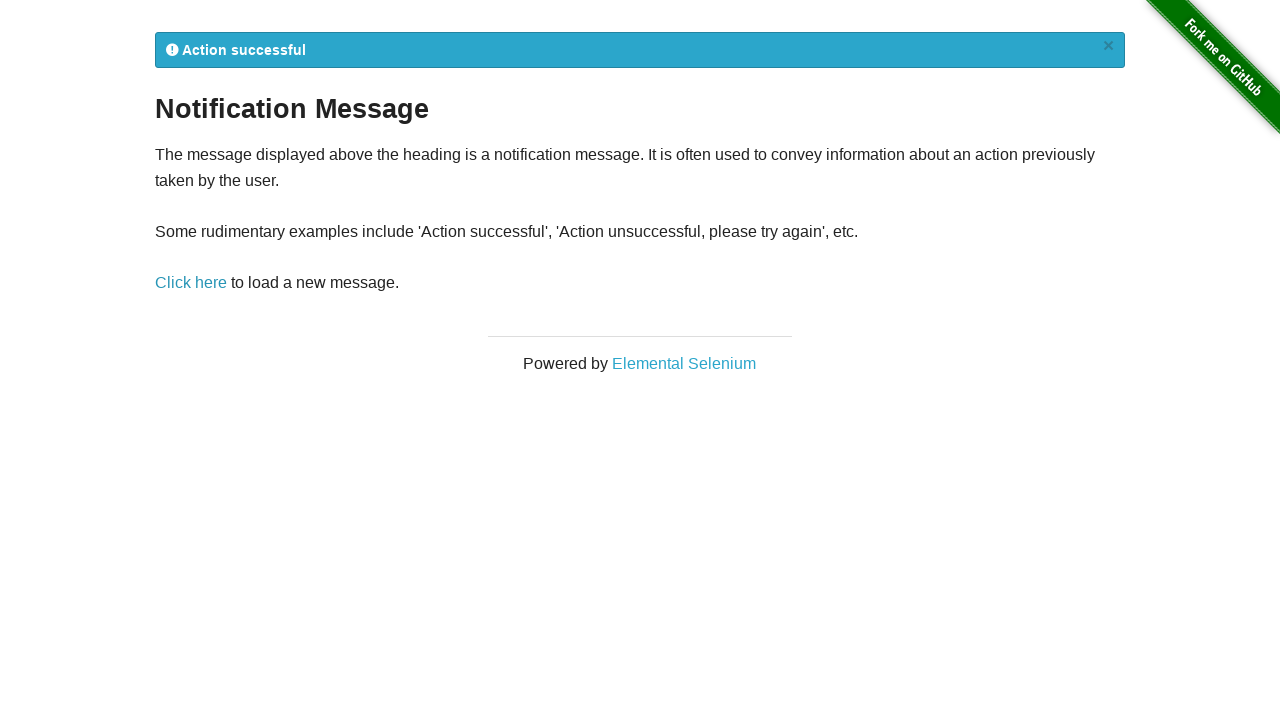

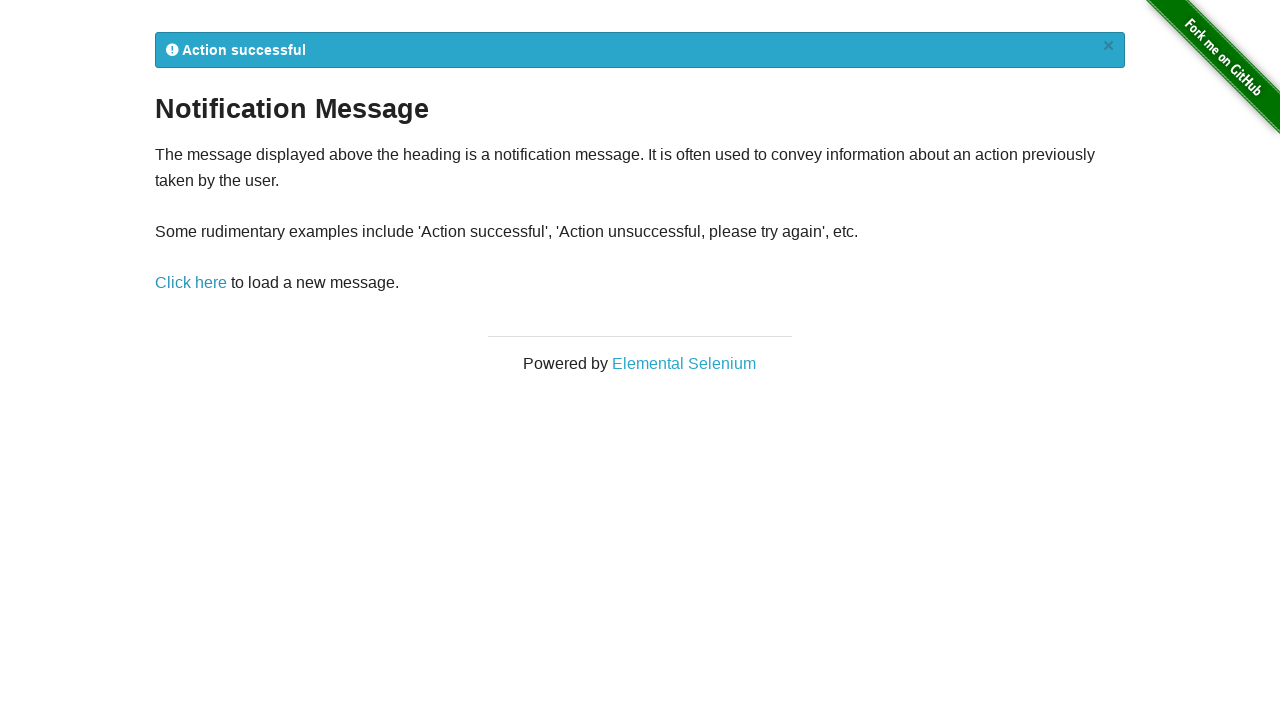